Clicks on Samsung Galaxy S6 product, verifies product specifications, and adds it to cart

Starting URL: https://www.demoblaze.com/index.html

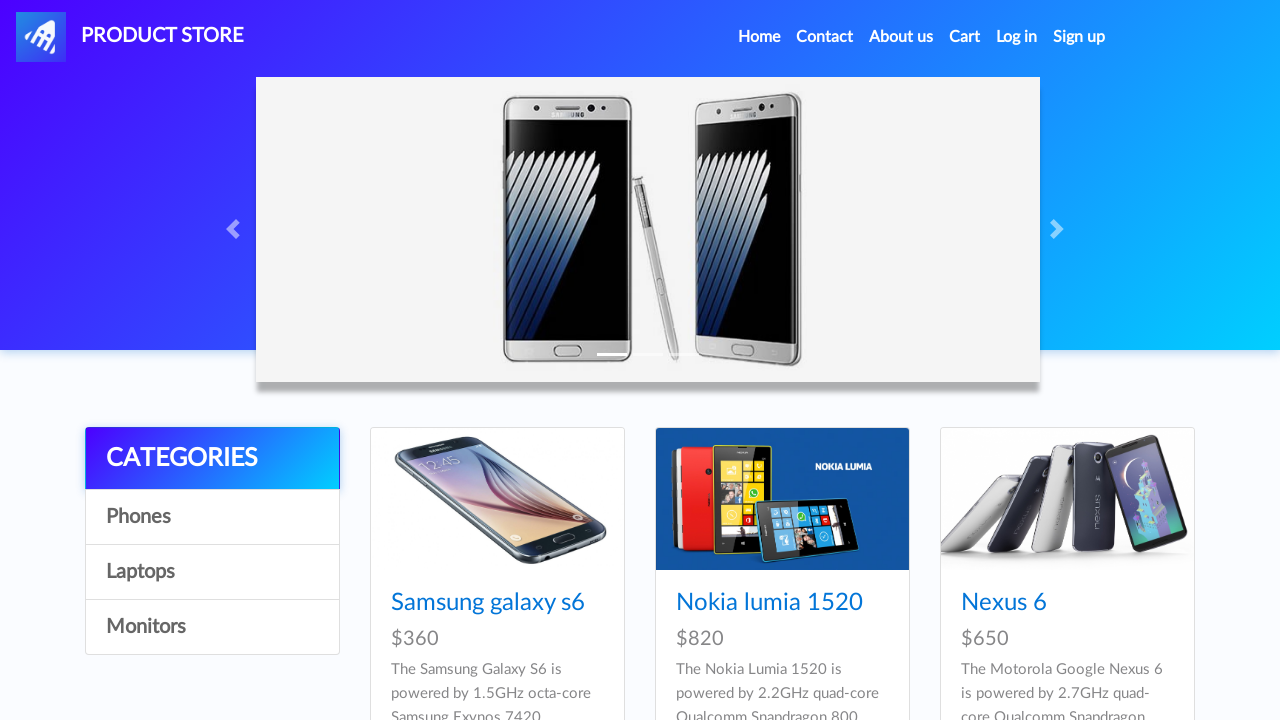

Clicked on Samsung Galaxy S6 product at (488, 603) on xpath=//*[@id="tbodyid"]/div[1]/div/div/h4/a
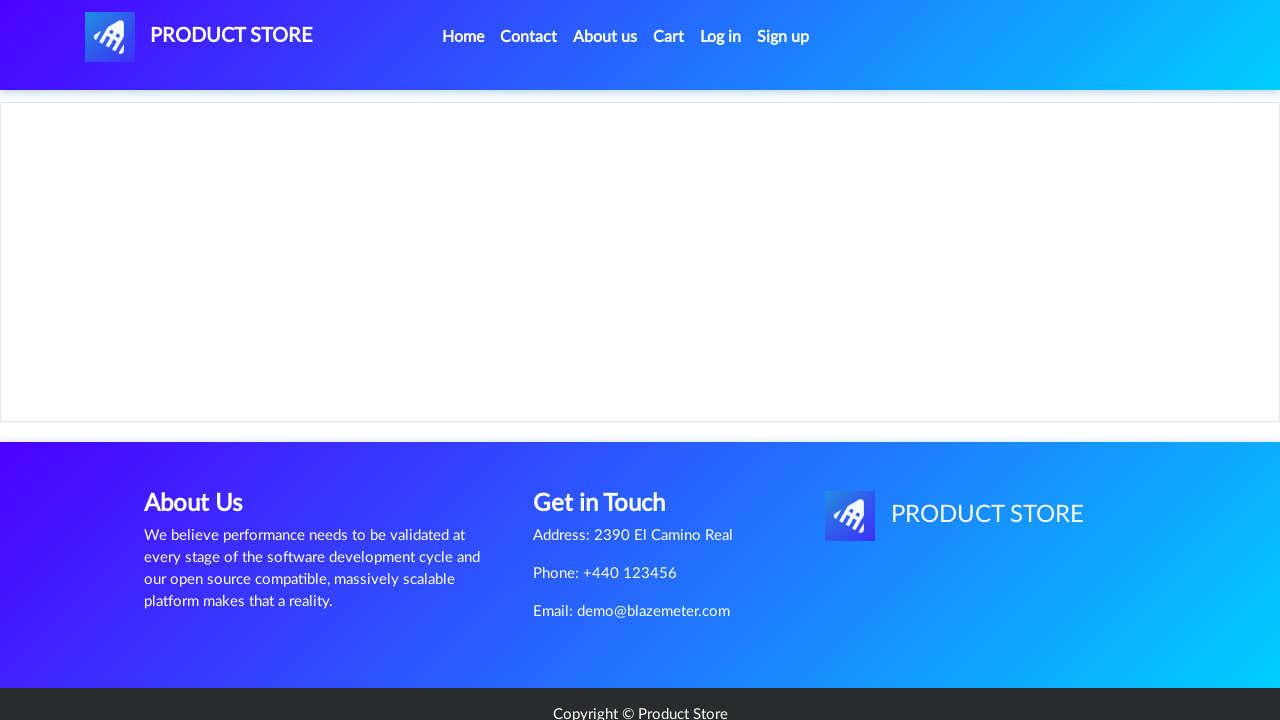

Product page loaded - product image visible
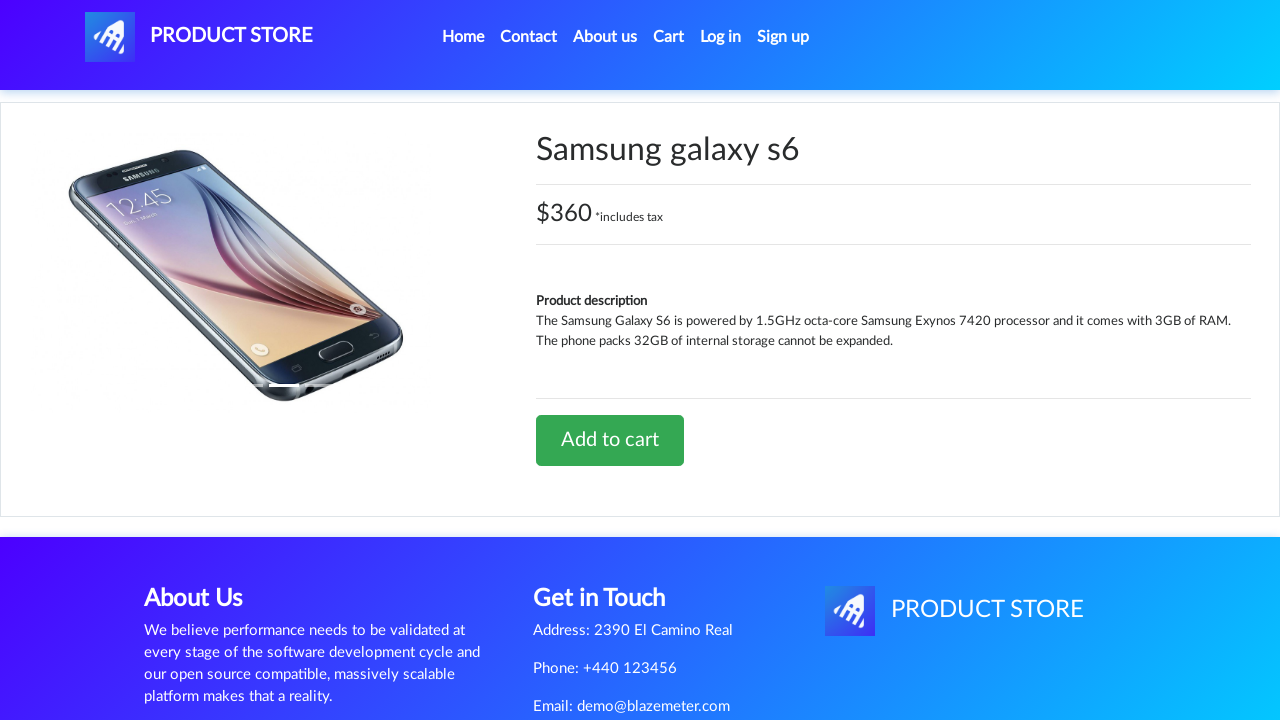

Product title (h2) is displayed
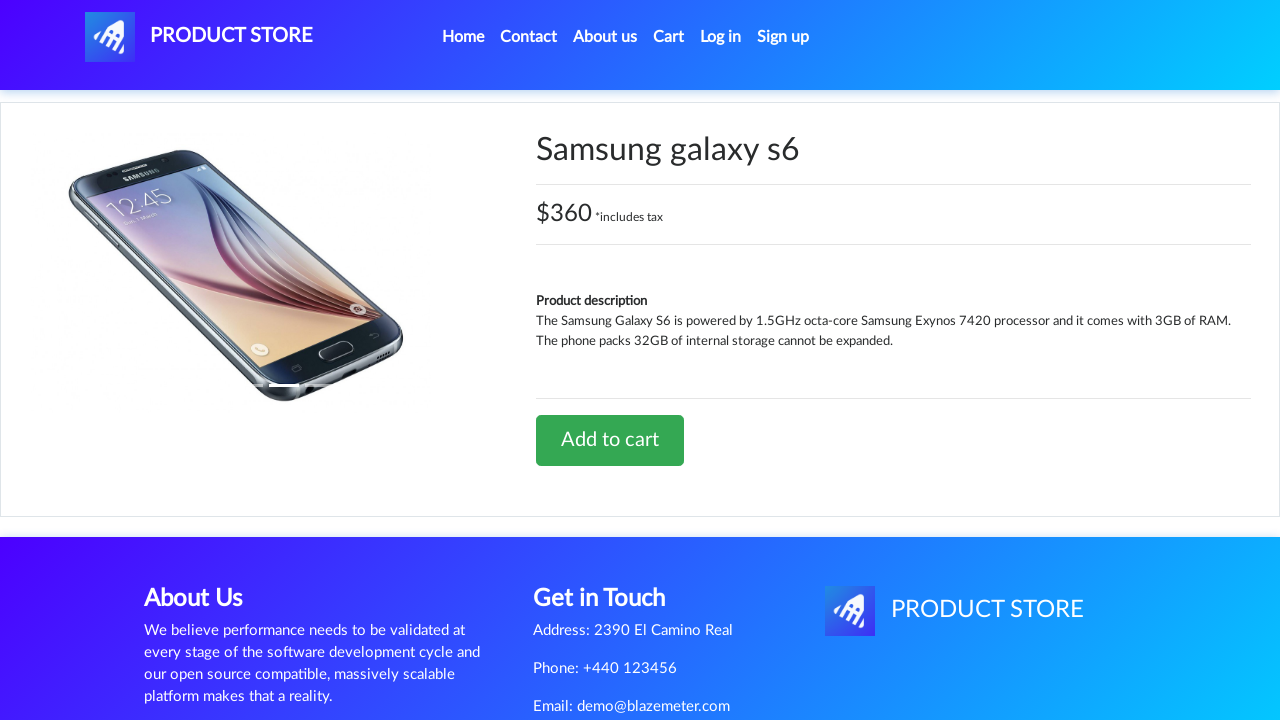

Product price (h3) is displayed
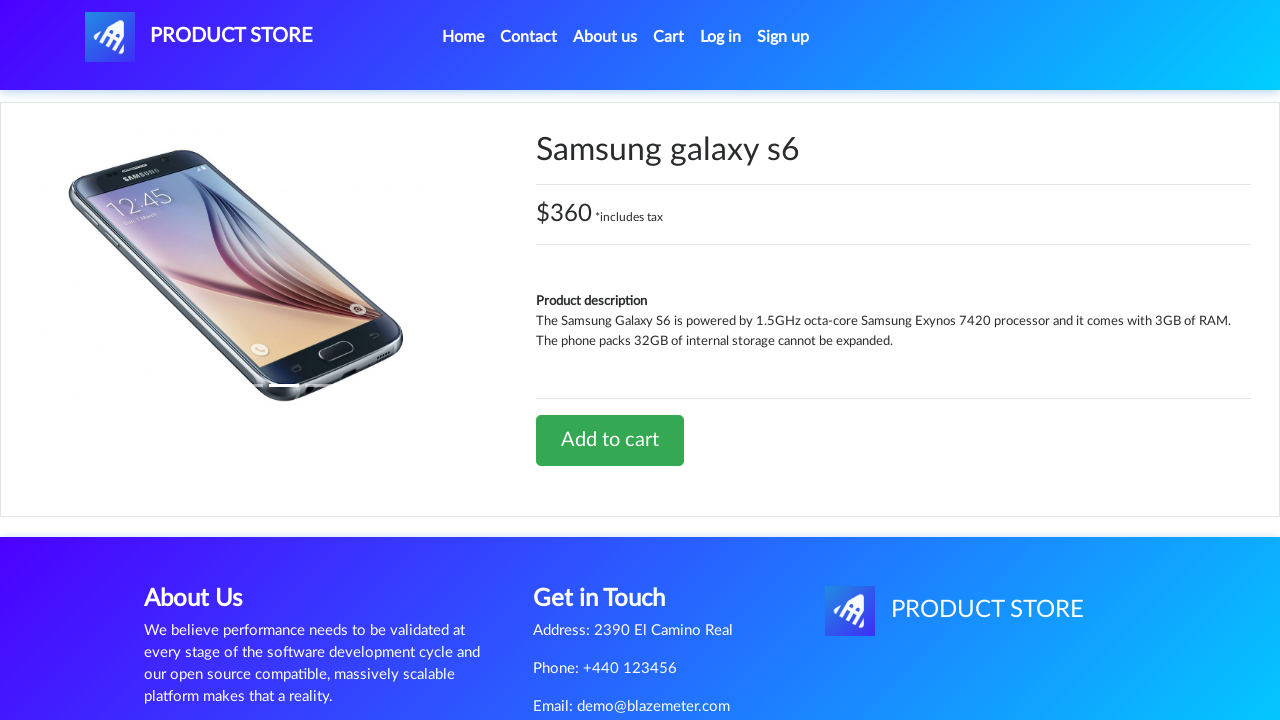

Clicked Add to Cart button at (610, 440) on xpath=//*[@id="tbodyid"]/div[2]/div/a
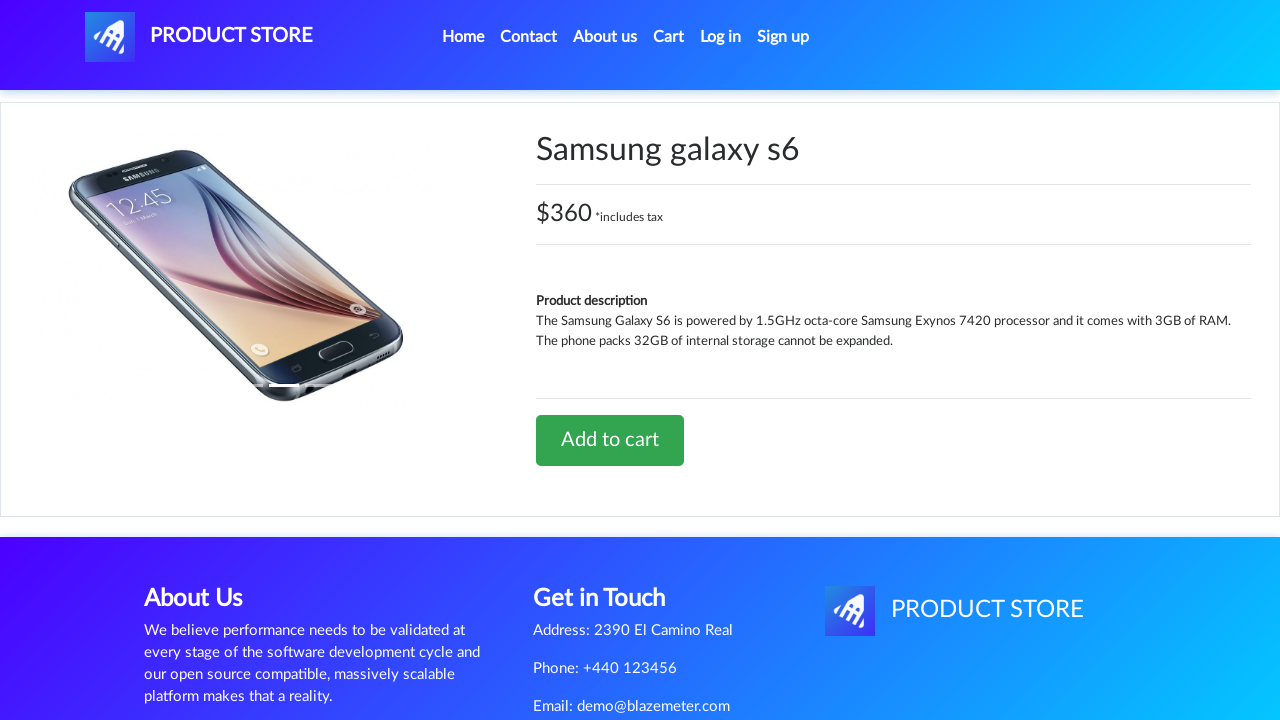

Waited for alert confirmation after adding to cart
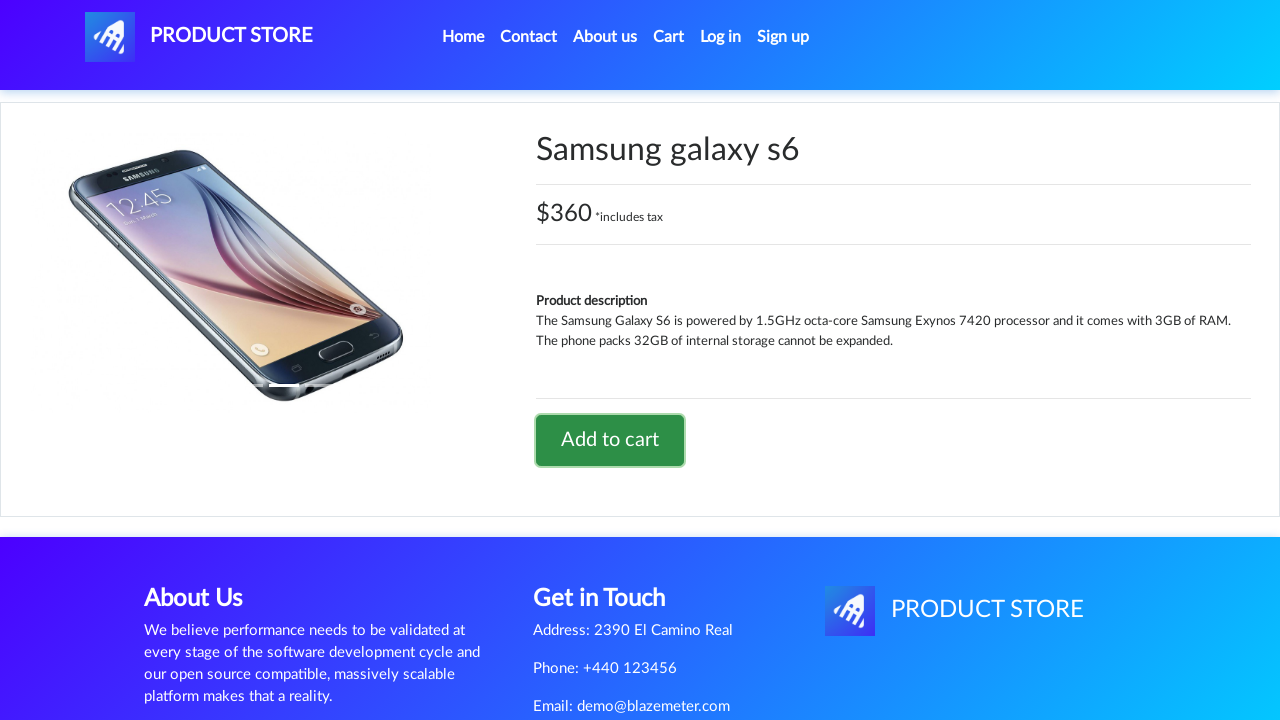

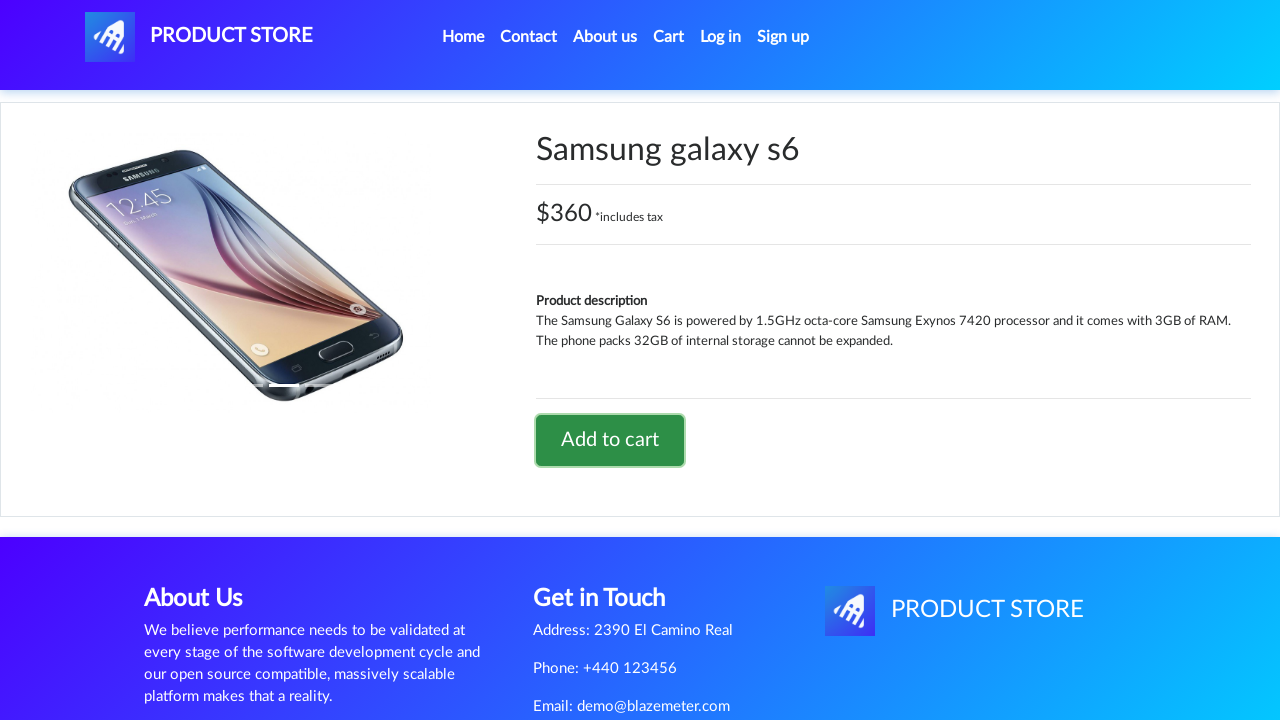